Tests navigation through a multi-level dropdown menu by hovering over "Courses", then "Software Testing", and clicking on "ISTQB Certification"

Starting URL: http://greenstech.in/selenium-course-content.html

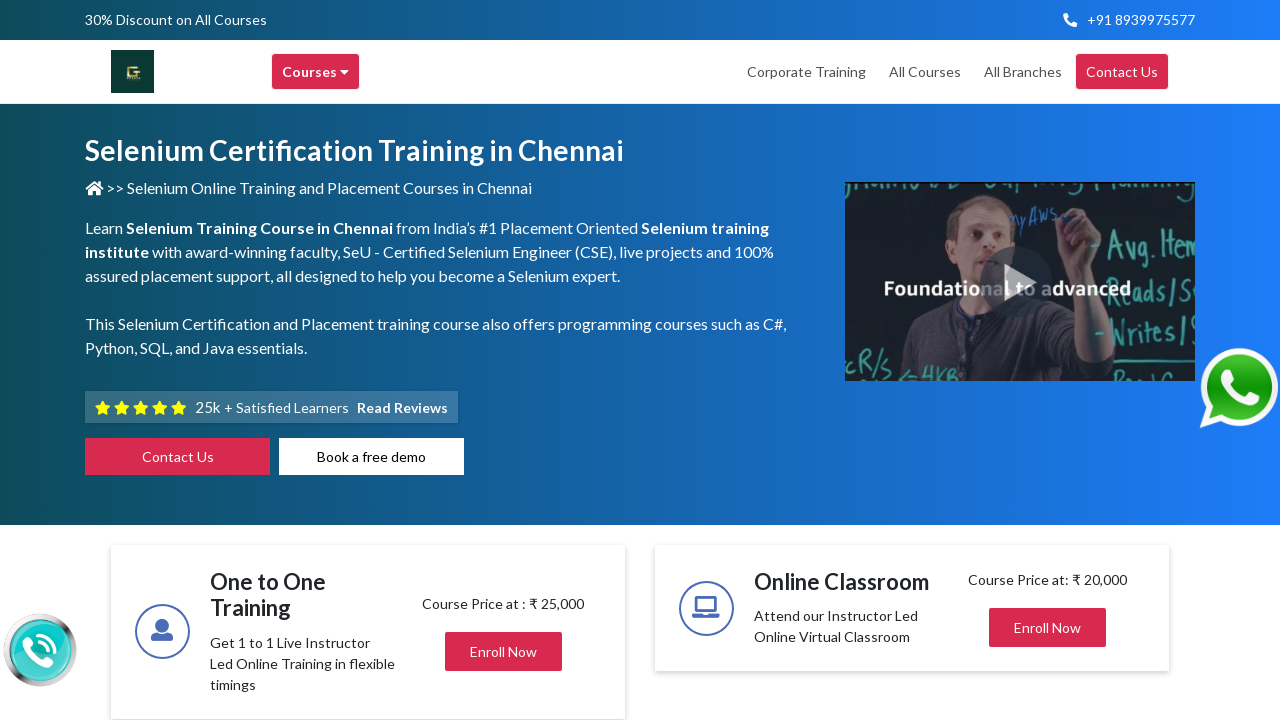

Hovered over 'Courses' menu item at (316, 72) on xpath=//div[text()='Courses ']
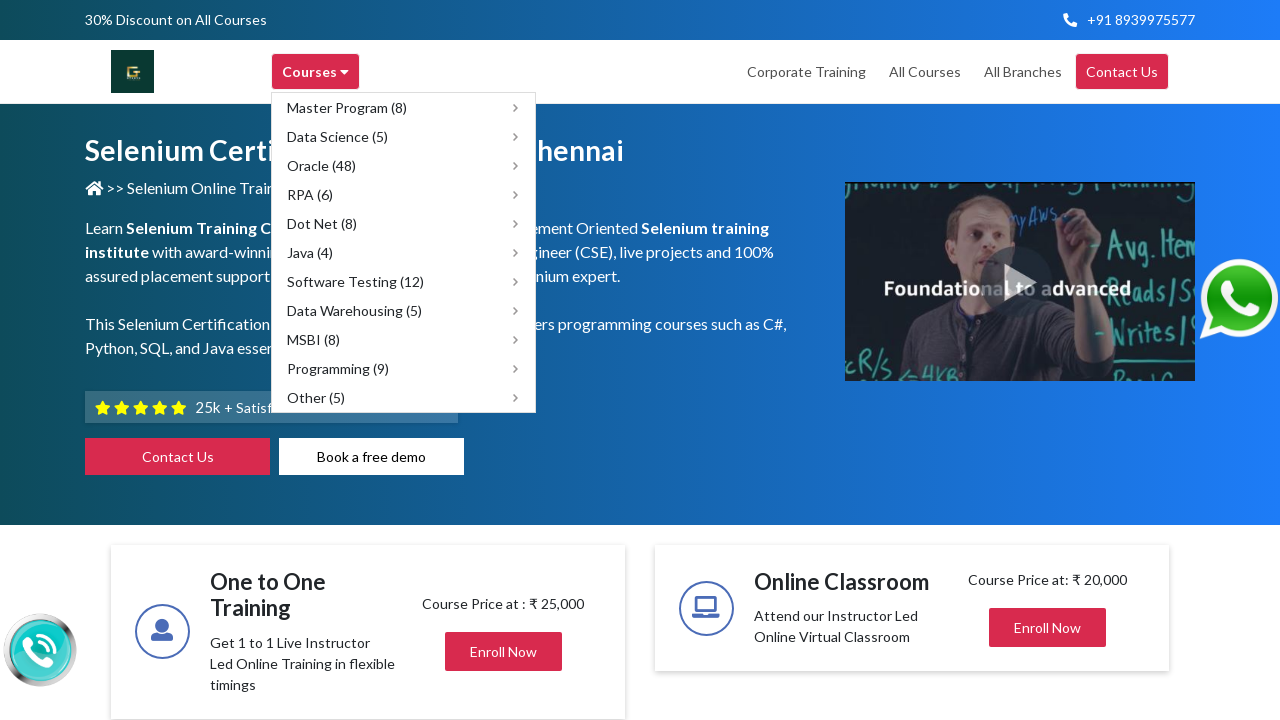

Hovered over 'Software Testing (12)' submenu at (356, 282) on xpath=//span[text()='Software Testing (12)']
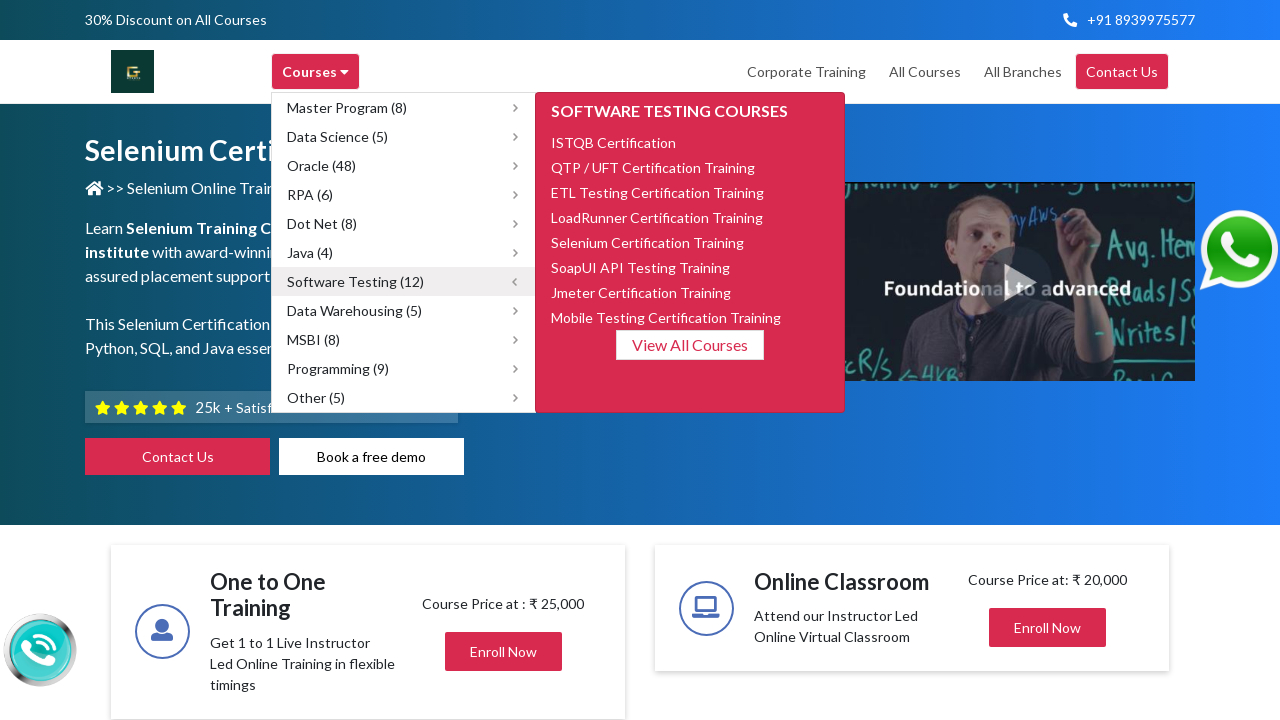

Clicked on 'ISTQB Certification' option at (614, 142) on xpath=//span[text()='ISTQB Certification']
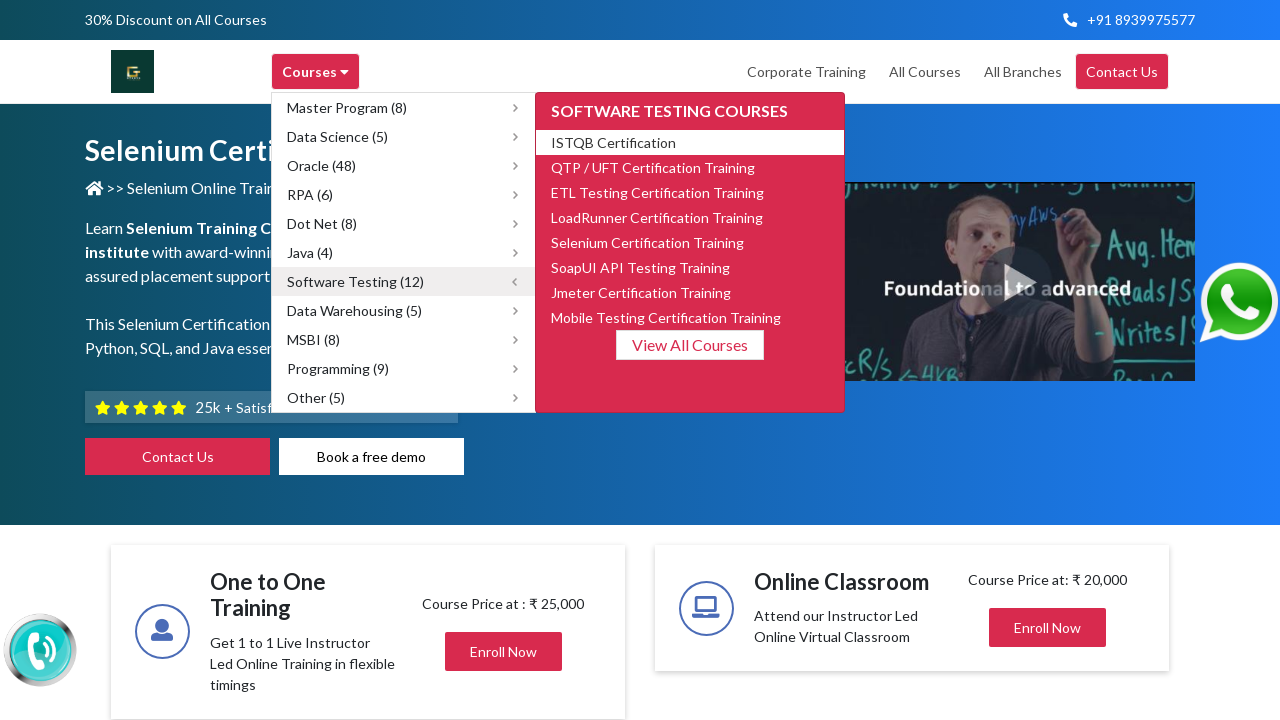

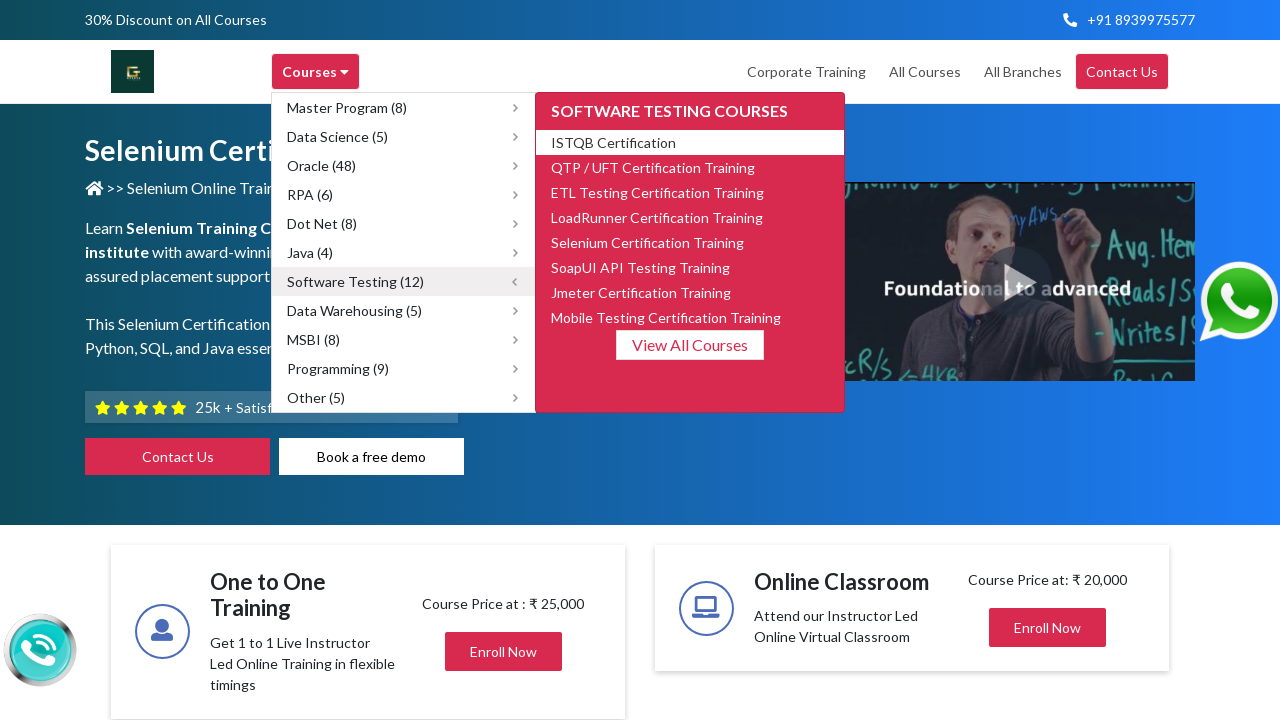